Tests that a NoSuchElementException is thrown when trying to find a non-existent element with an incorrect xpath selector

Starting URL: http://www.valvesoftware.com/jobs/job_postings.html

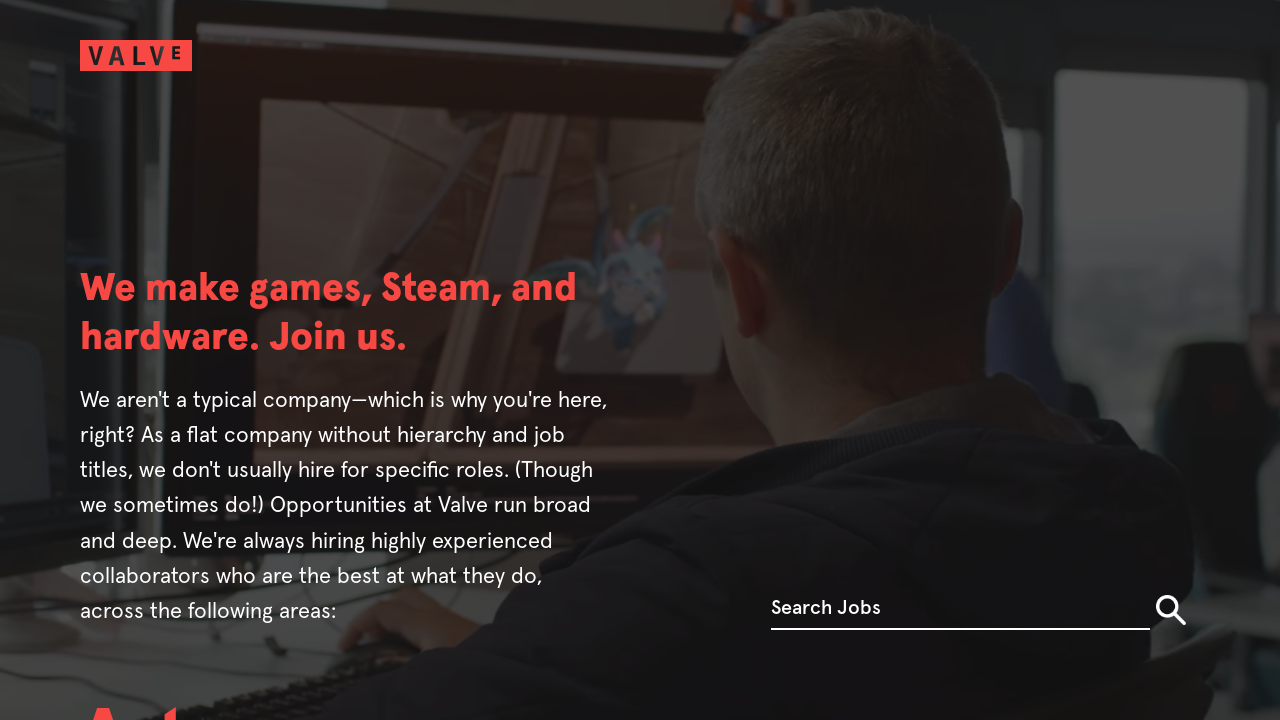

NoSuchElementException thrown as expected - element with incorrect xpath 'software_enginr' not found
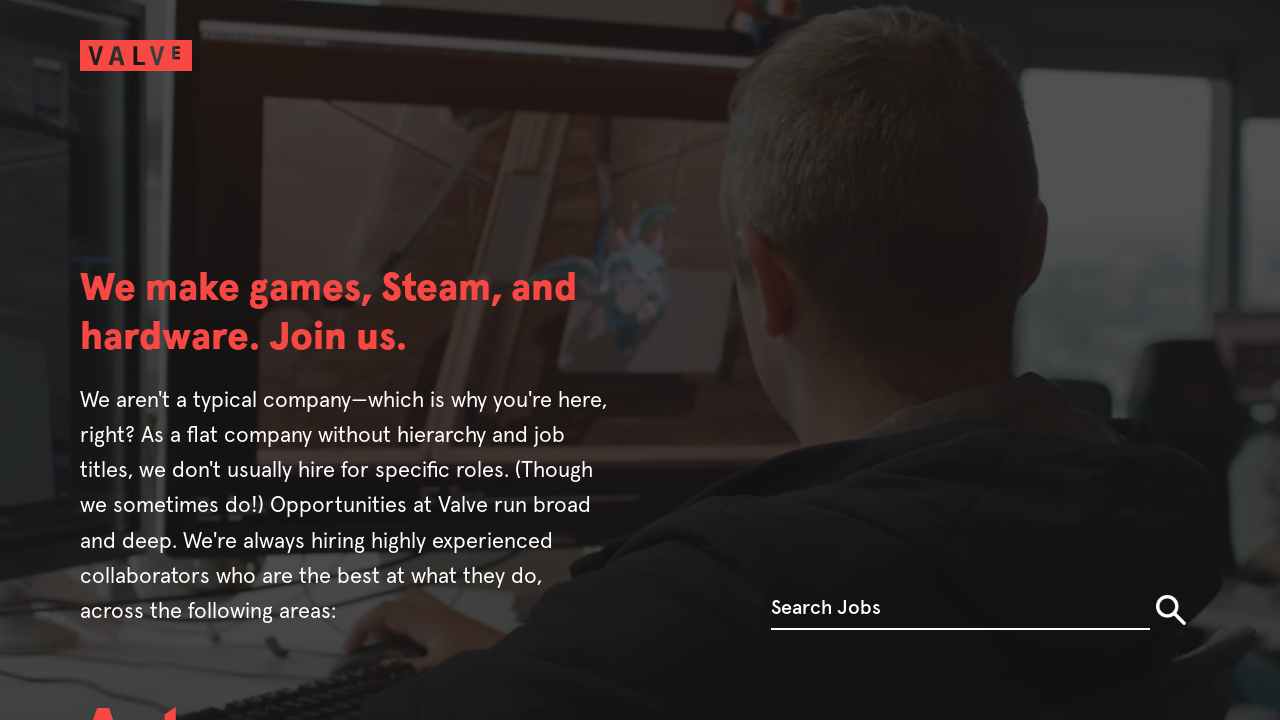

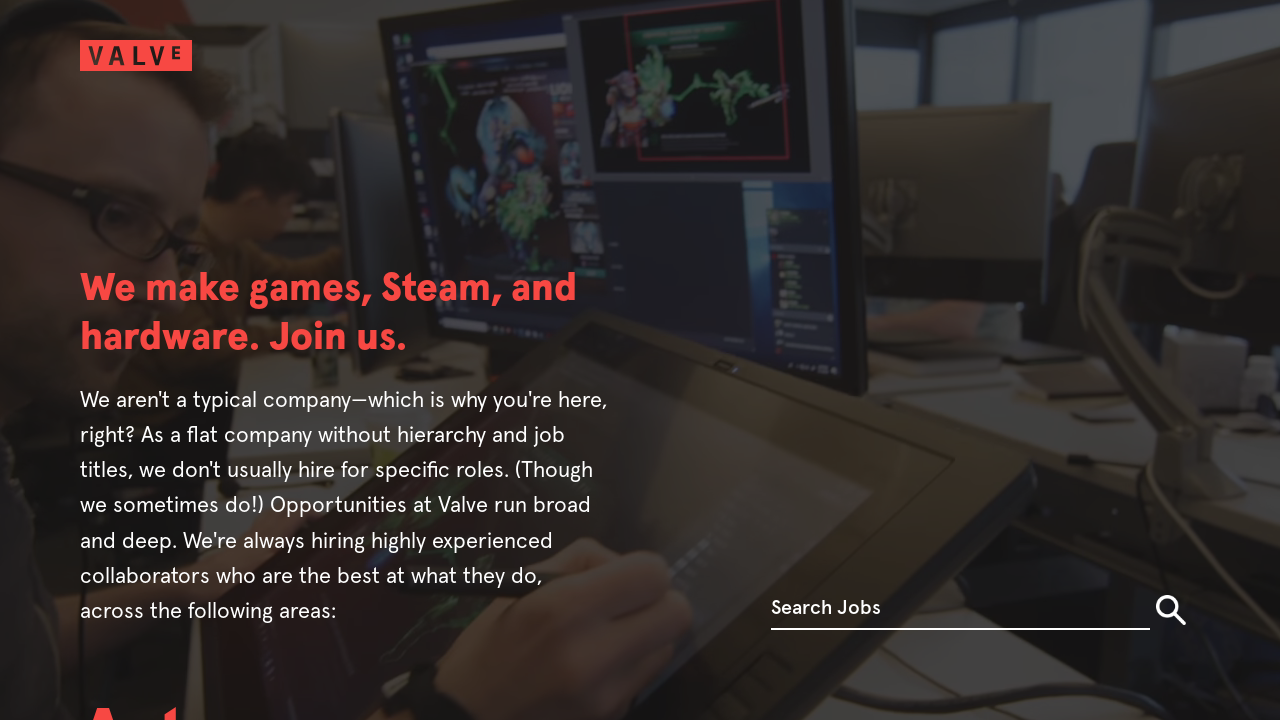